Tests navigation by clicking a link with calculated numeric text, then fills out a form with personal information (first name, last name, city, country) and submits it.

Starting URL: http://suninjuly.github.io/find_link_text

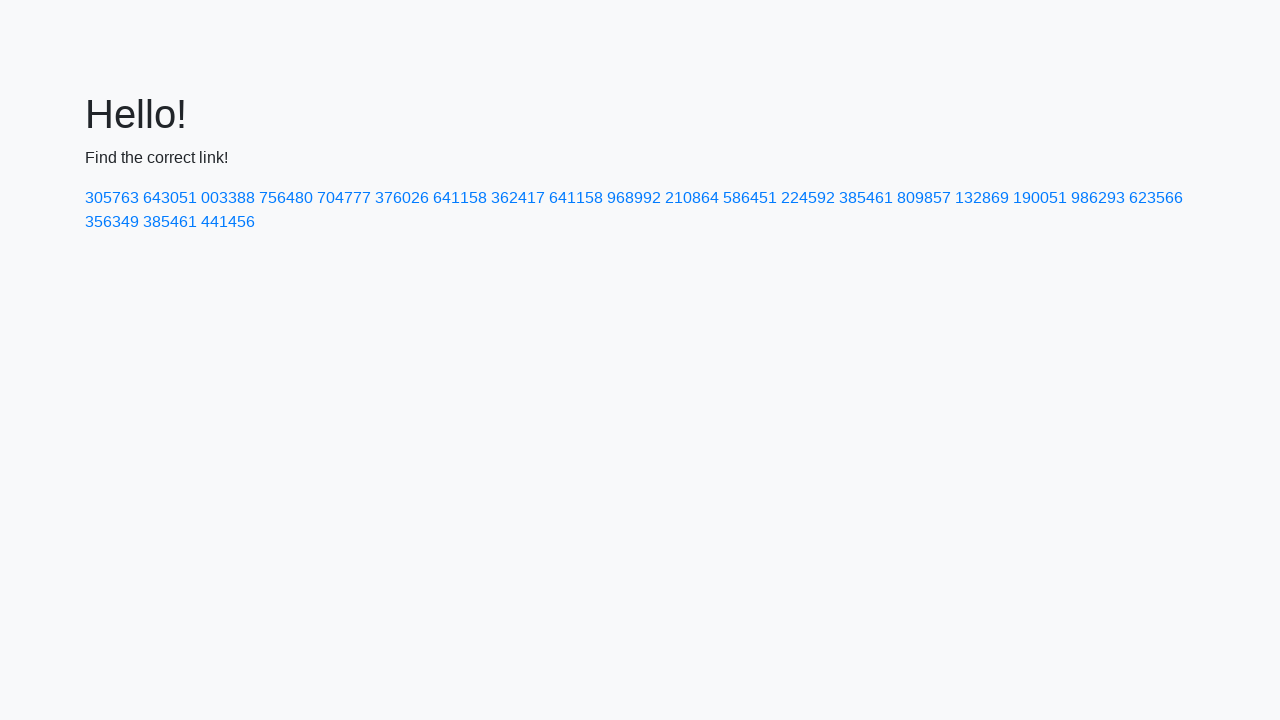

Clicked link with calculated numeric text 224592 at (808, 198) on a:text('224592')
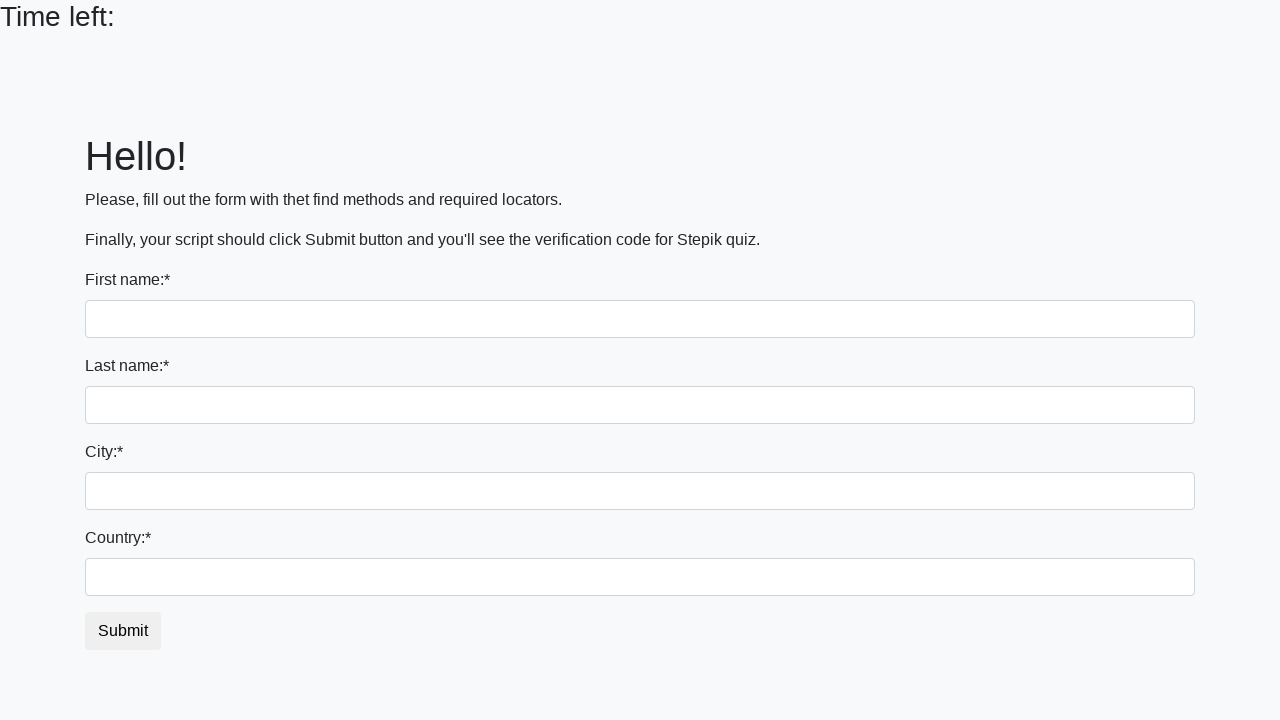

Filled first name field with 'Ivan' on input
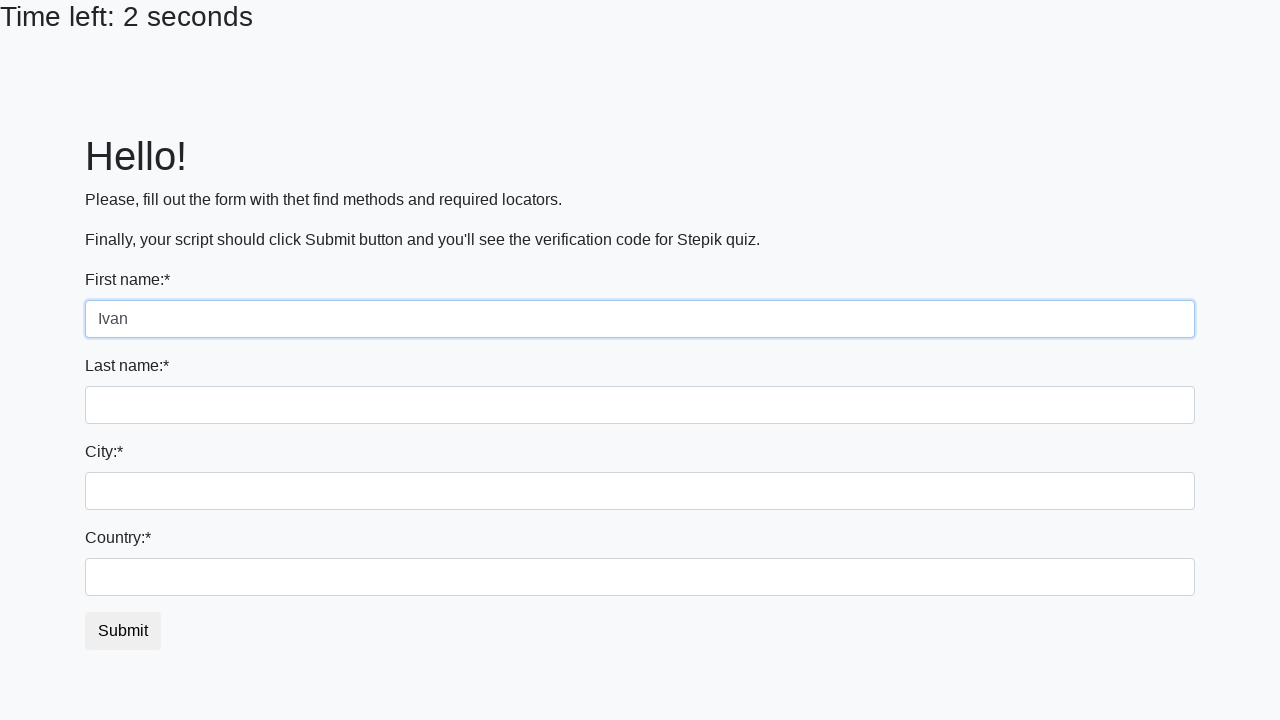

Filled last name field with 'Petrov' on input[name='last_name']
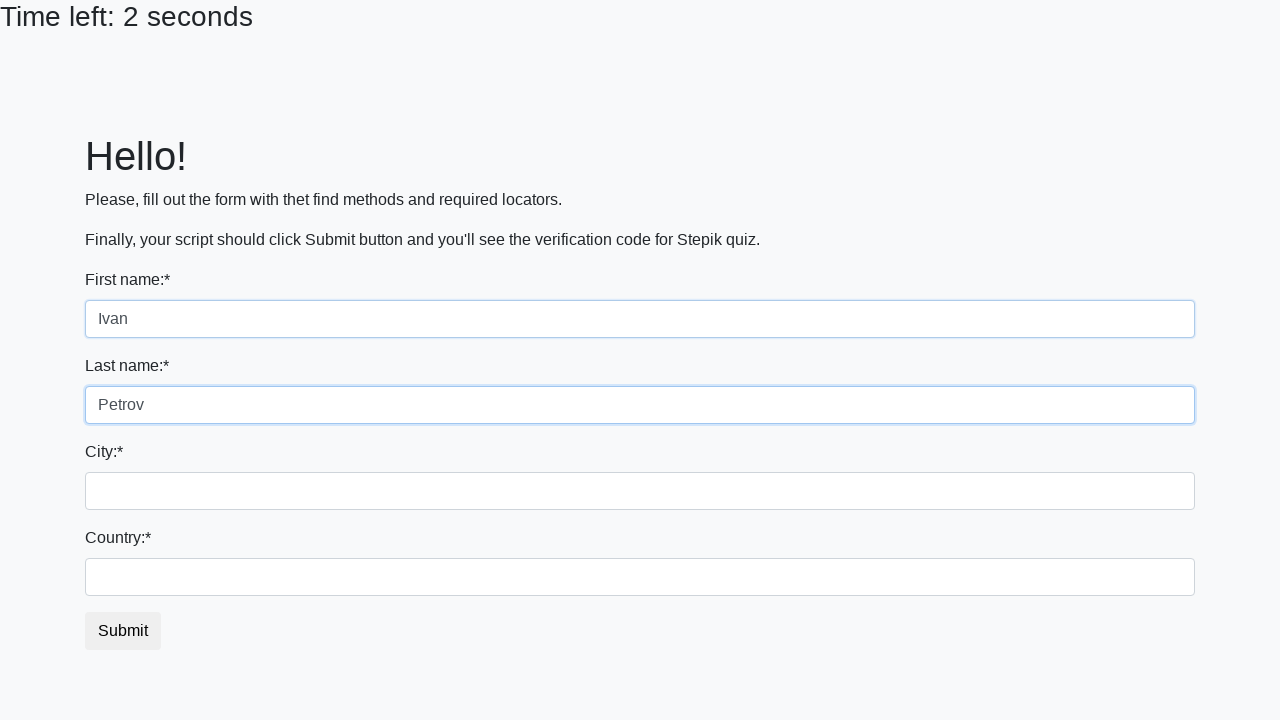

Filled city field with 'Smolensk' on .city
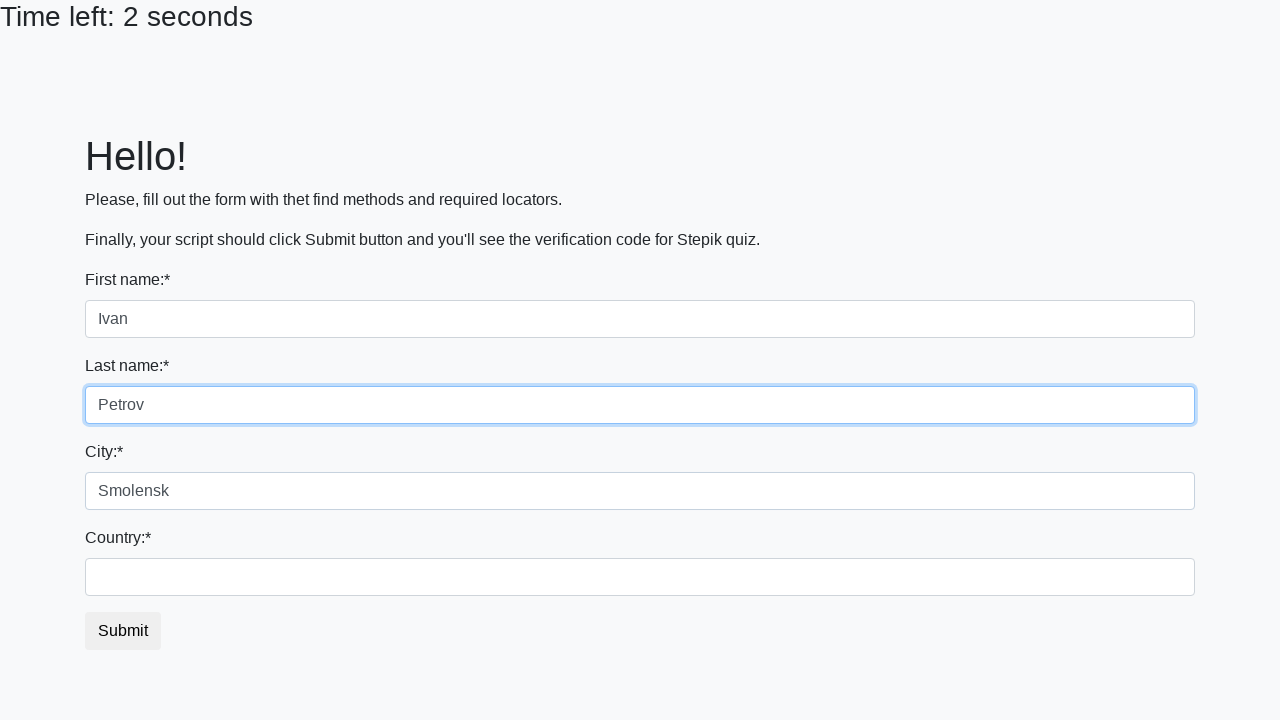

Filled country field with 'Russia' on #country
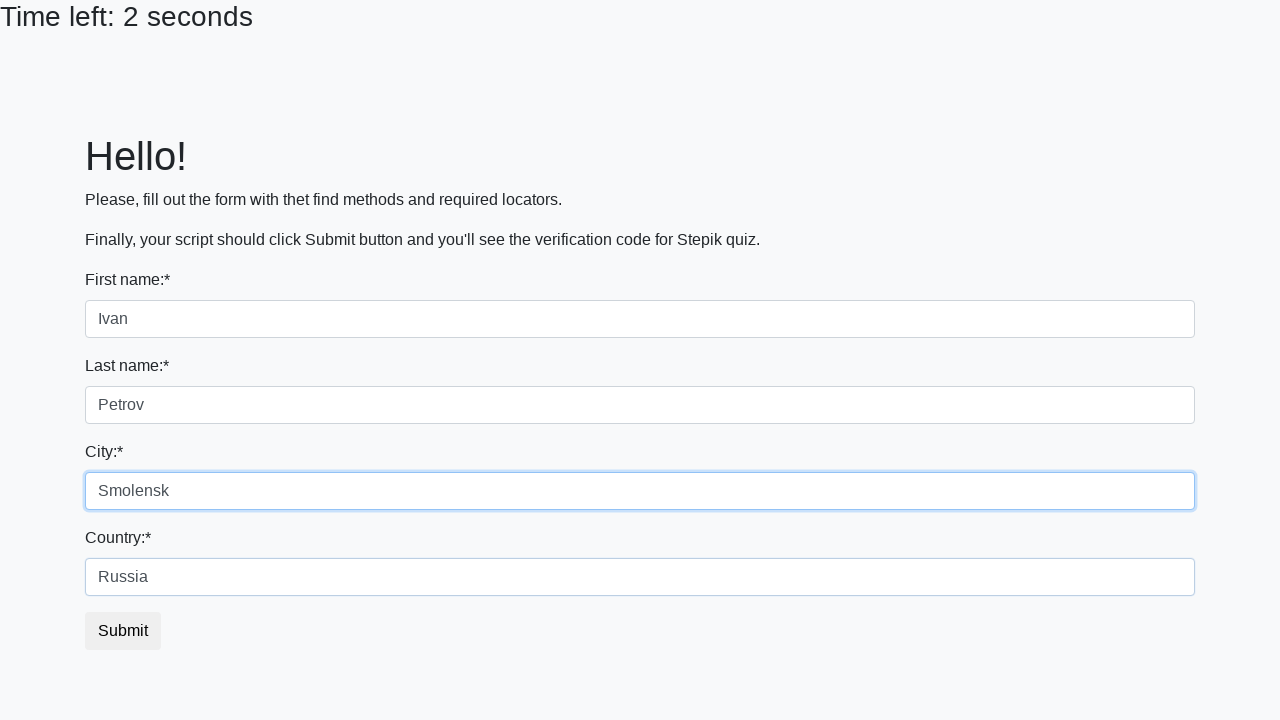

Clicked submit button to complete form submission at (123, 631) on button.btn
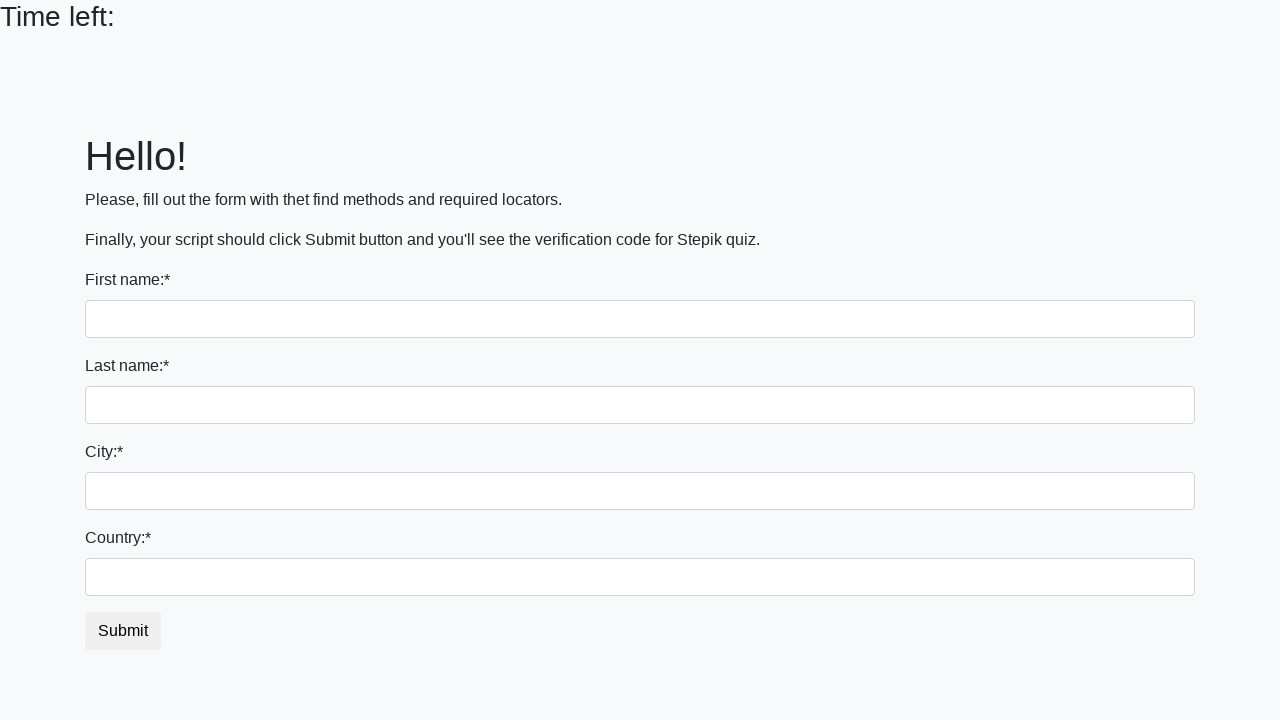

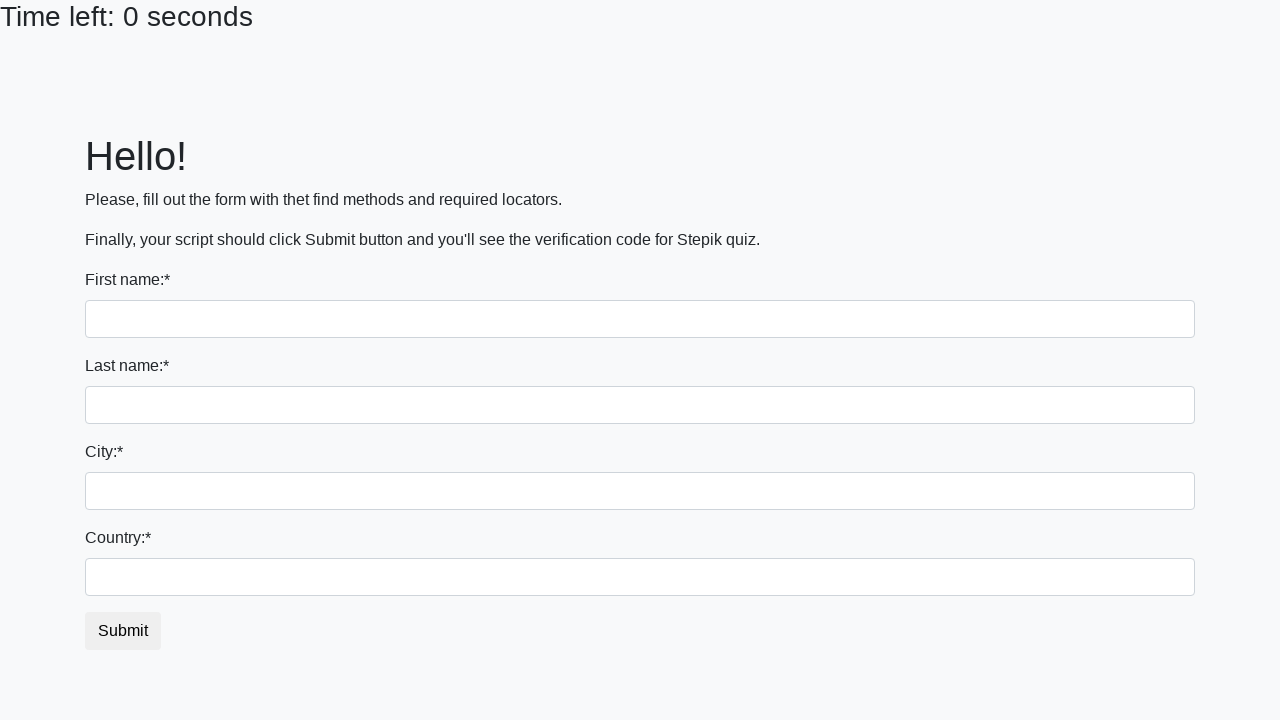